Navigates to YouTube website and verifies the page title matches the expected title

Starting URL: https://www.youtube.com/

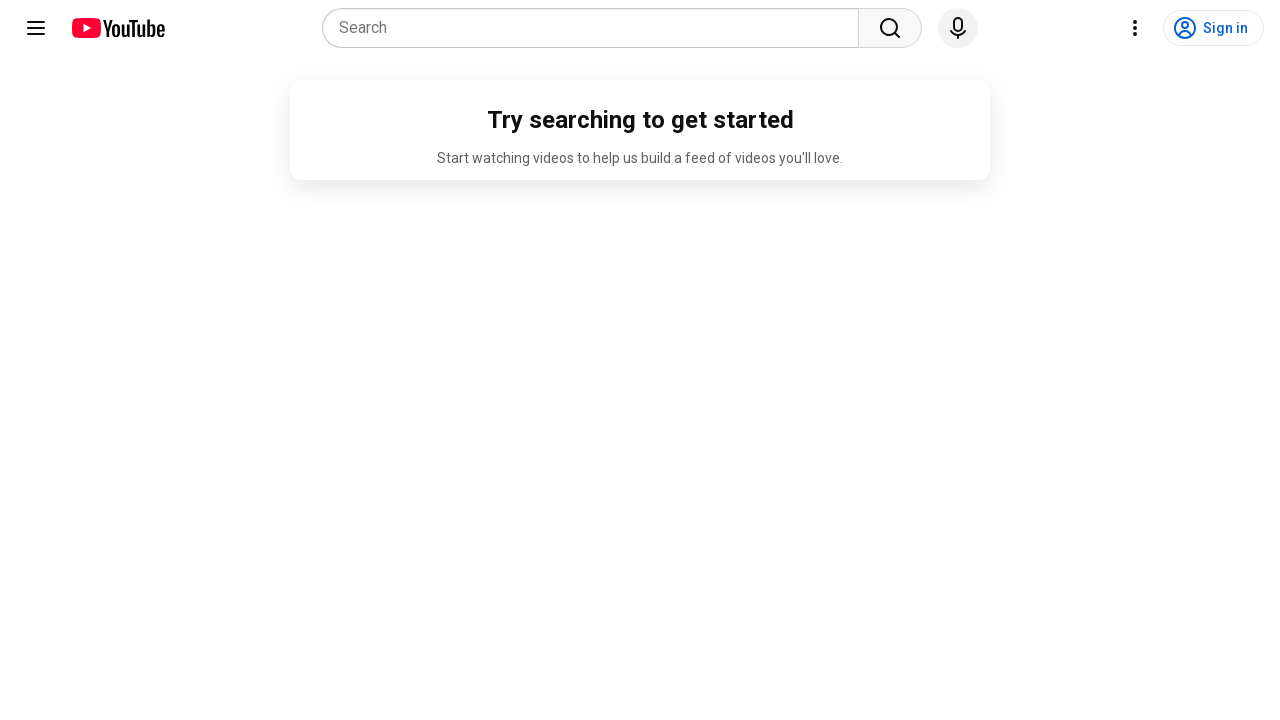

Navigated to YouTube website
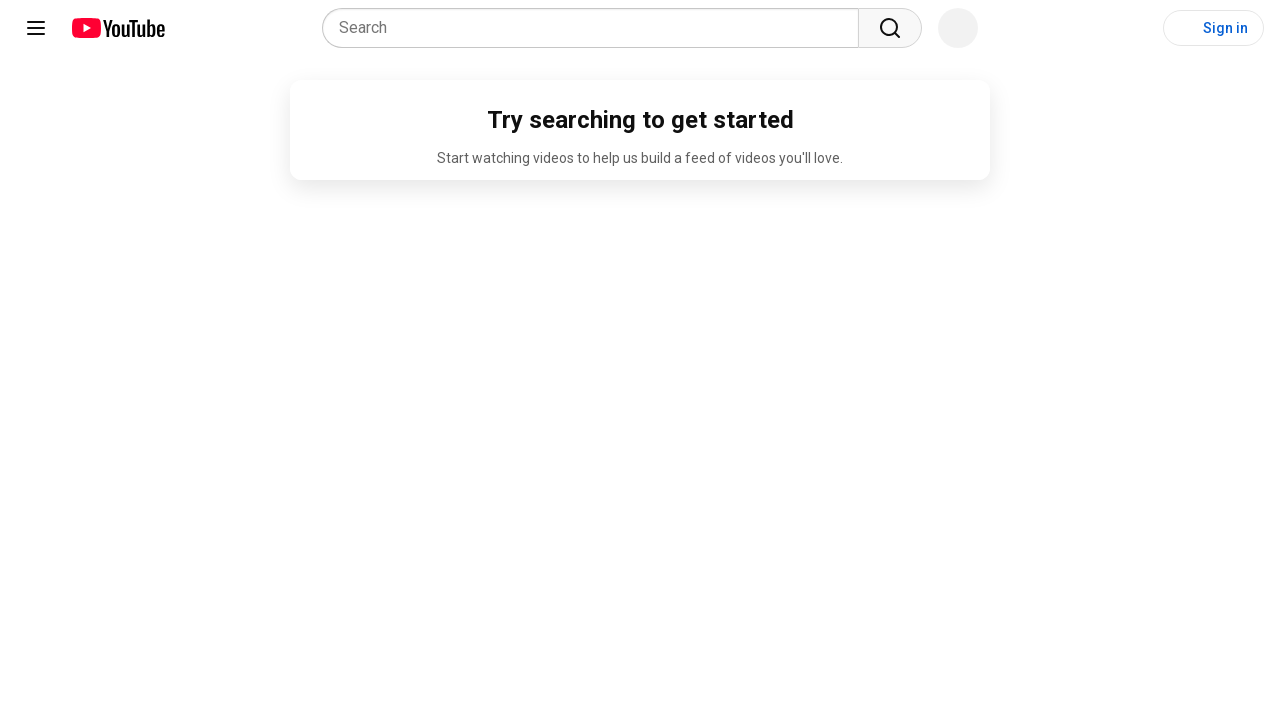

Retrieved page title from YouTube
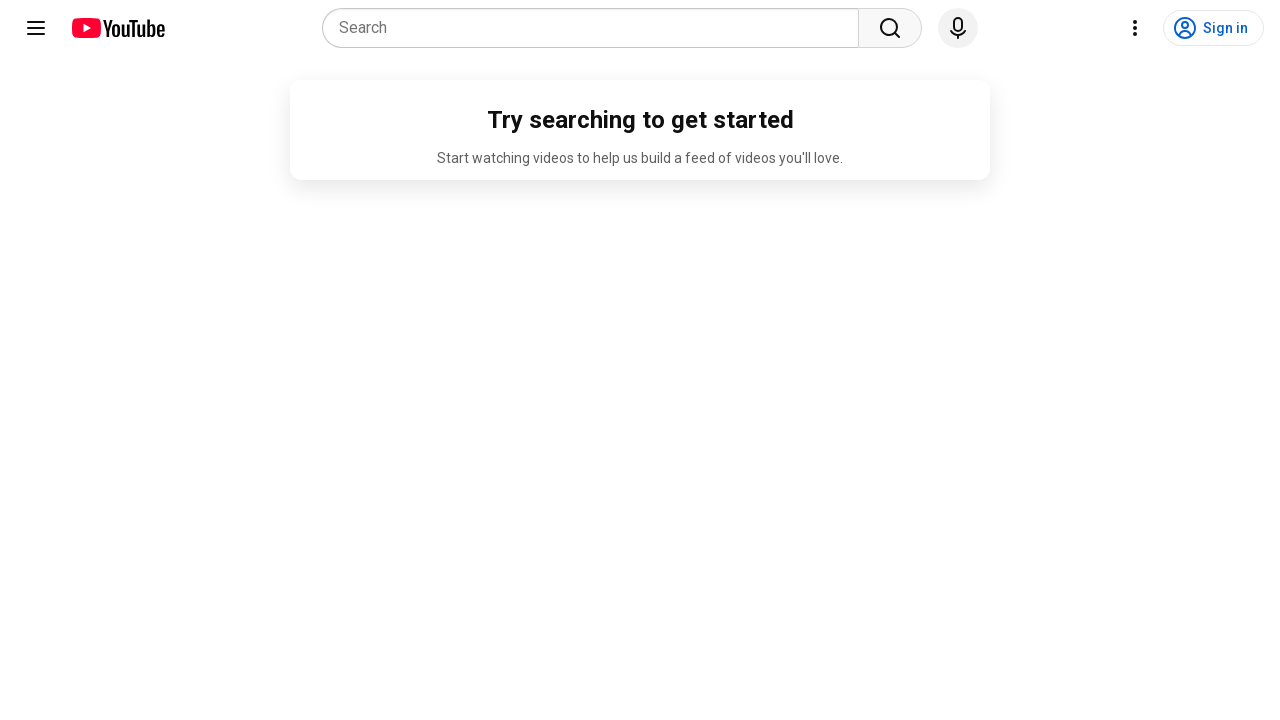

Verified page title matches expected 'YouTube'
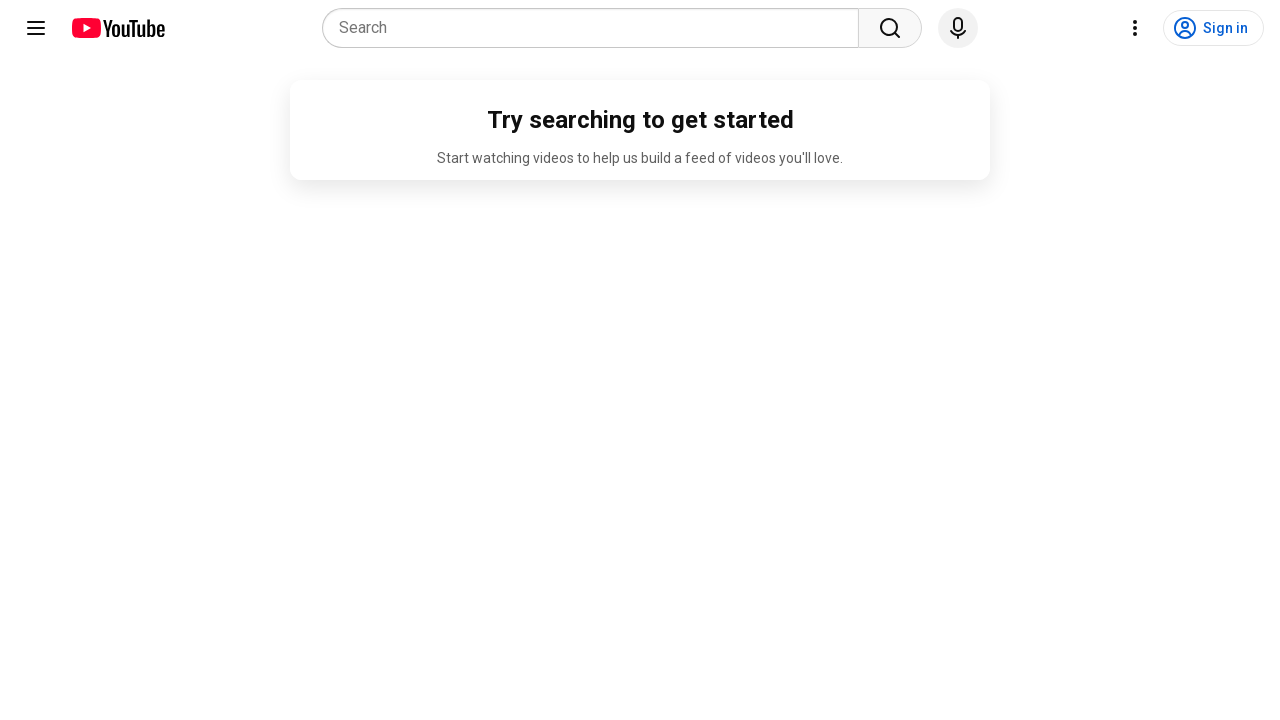

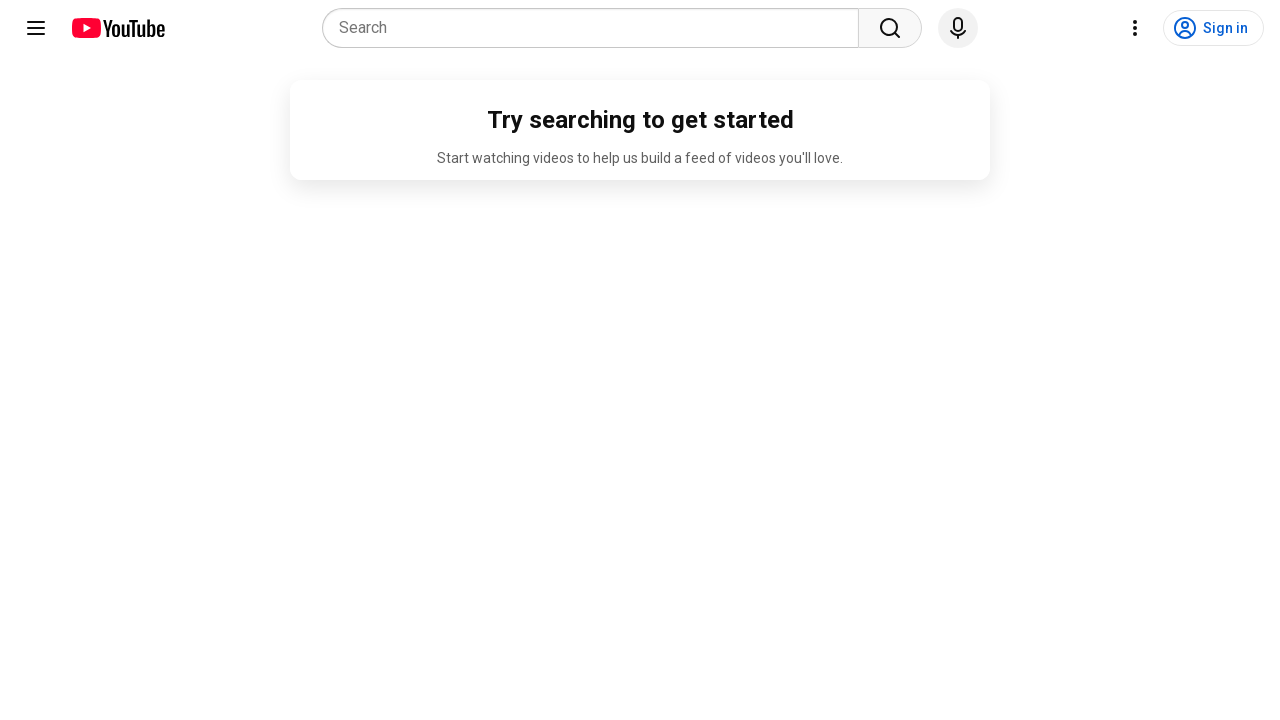